Navigates through a paginated data table by clicking the next page button multiple times to traverse through all pages of the embedded datawrapper visualization.

Starting URL: https://datawrapper.dwcdn.net/en9ux/1/

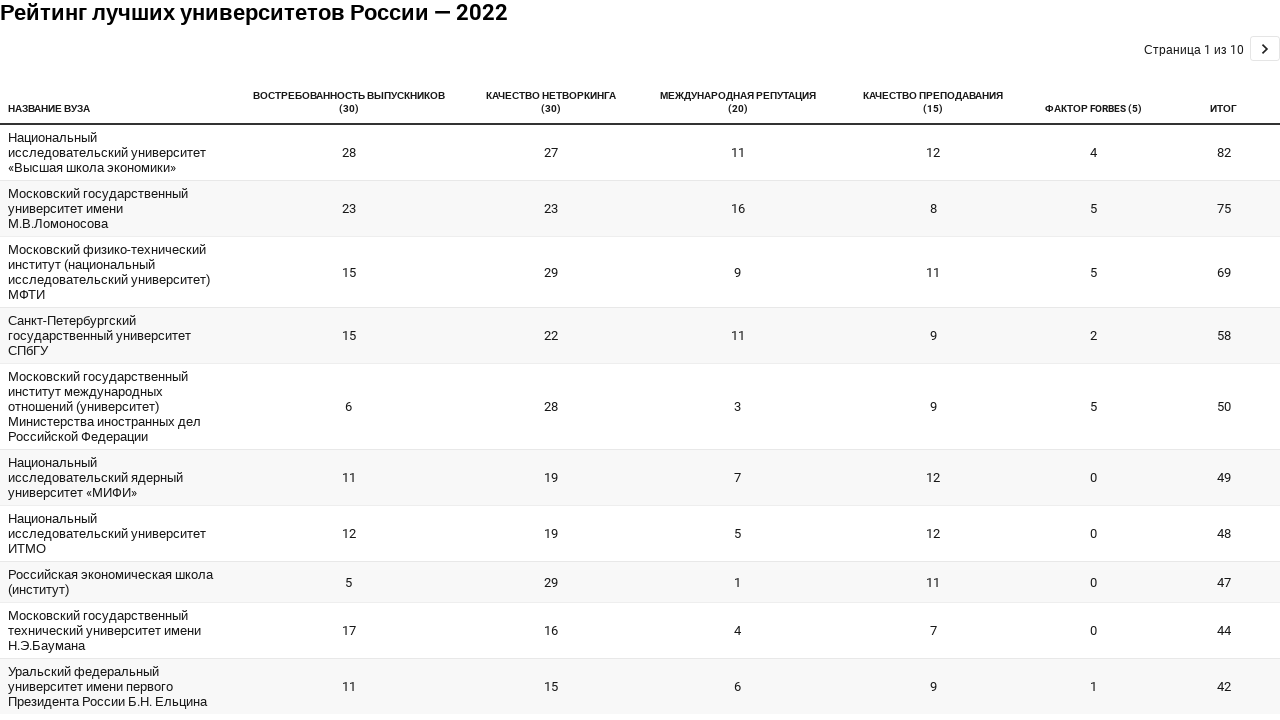

Waited for table to load
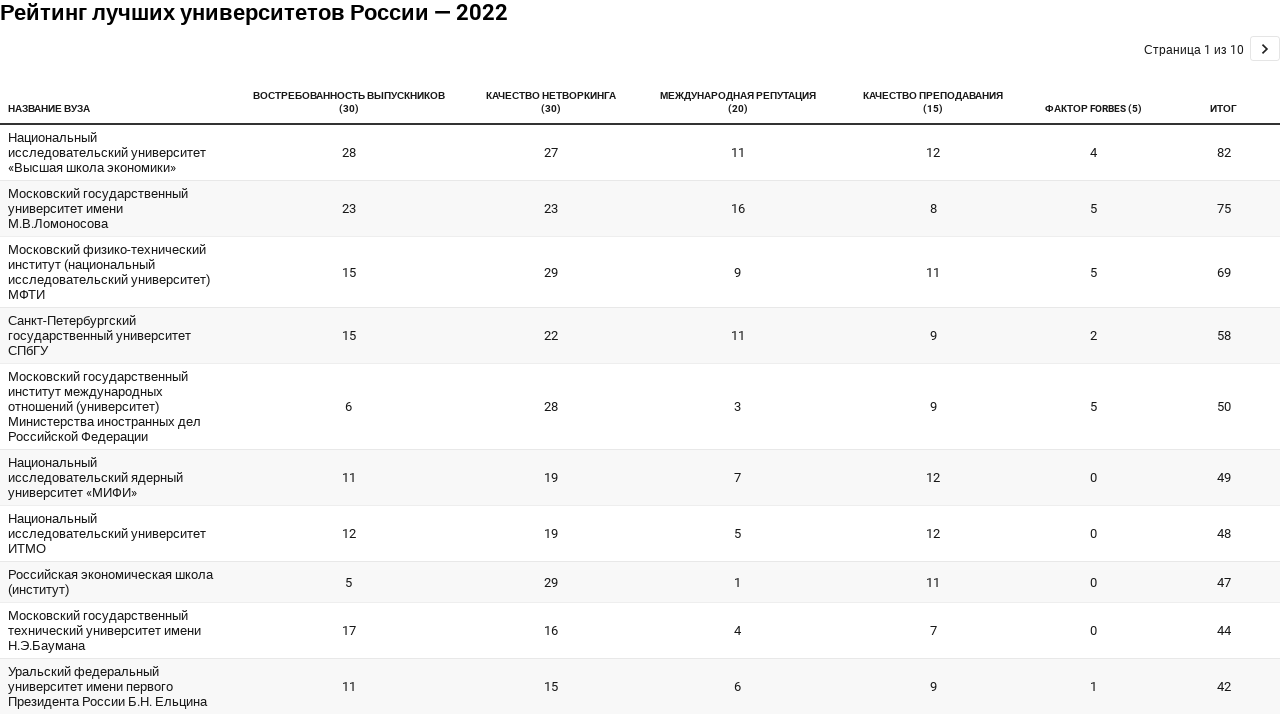

Waited 1 second for page content to stabilize (iteration 1/9)
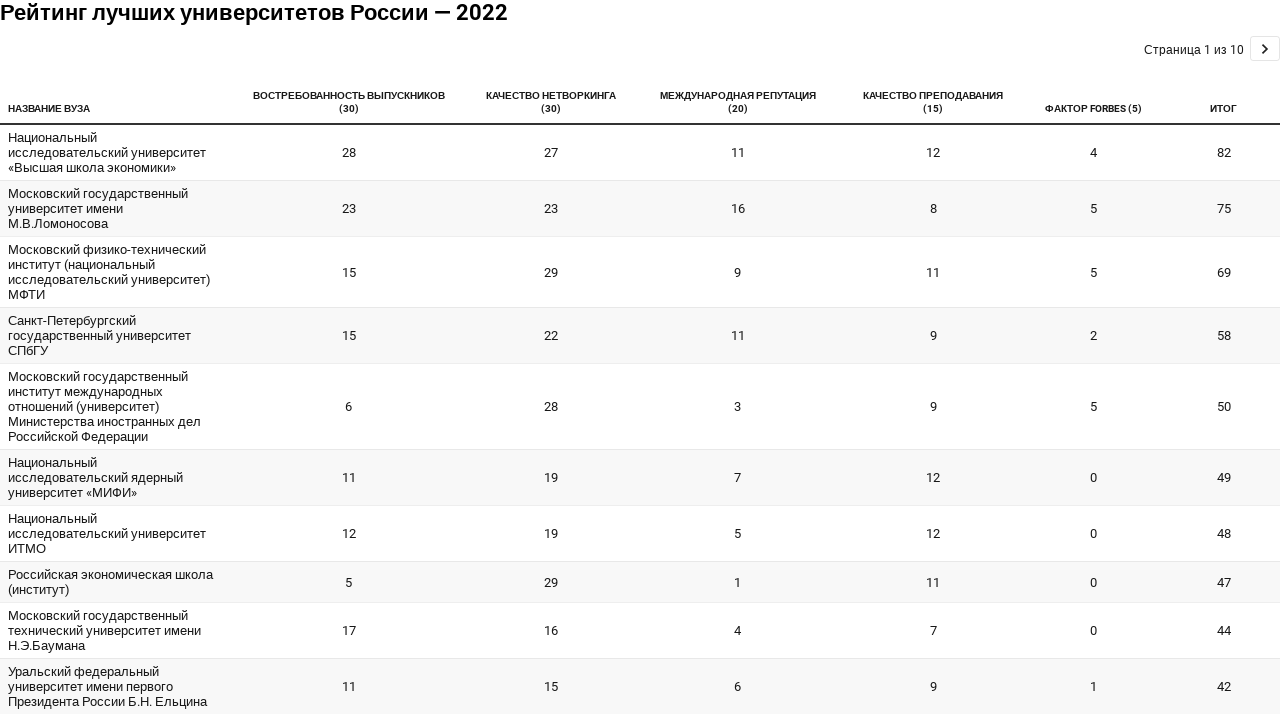

Clicked next page button (navigating to page 2) at (1265, 48) on .next.svelte-1ya2siw
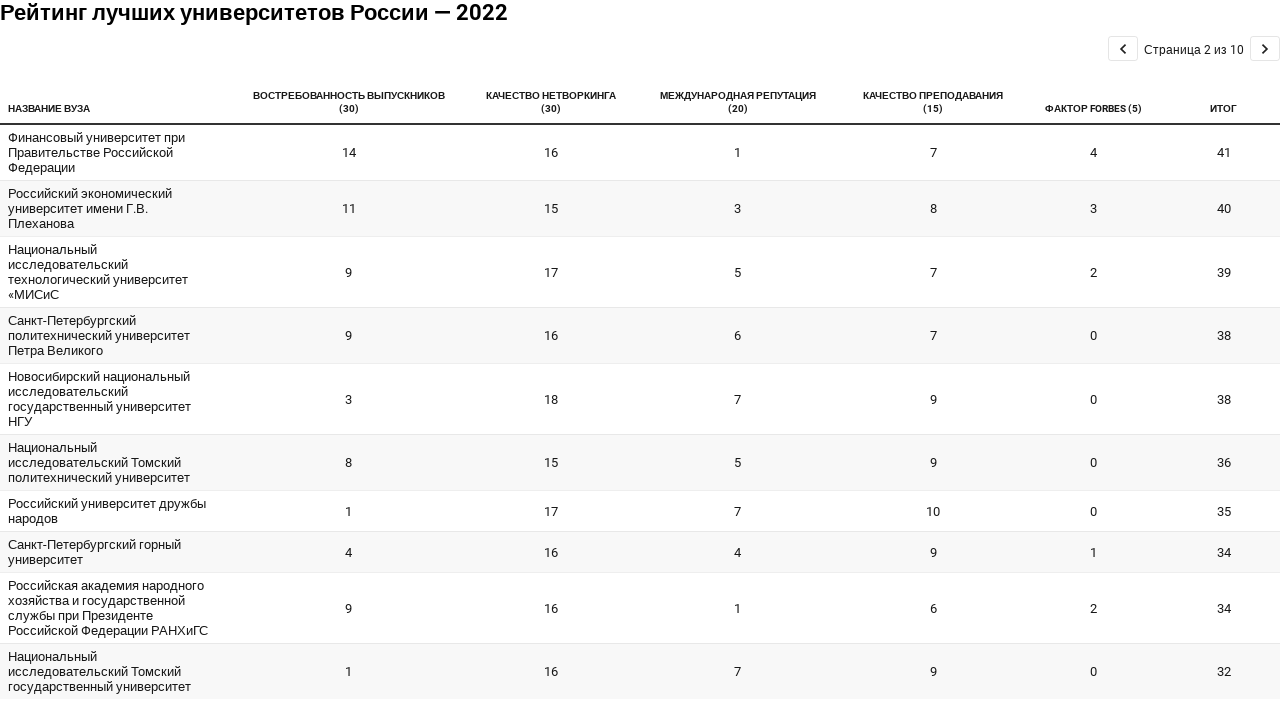

Waited for table to update on page 2
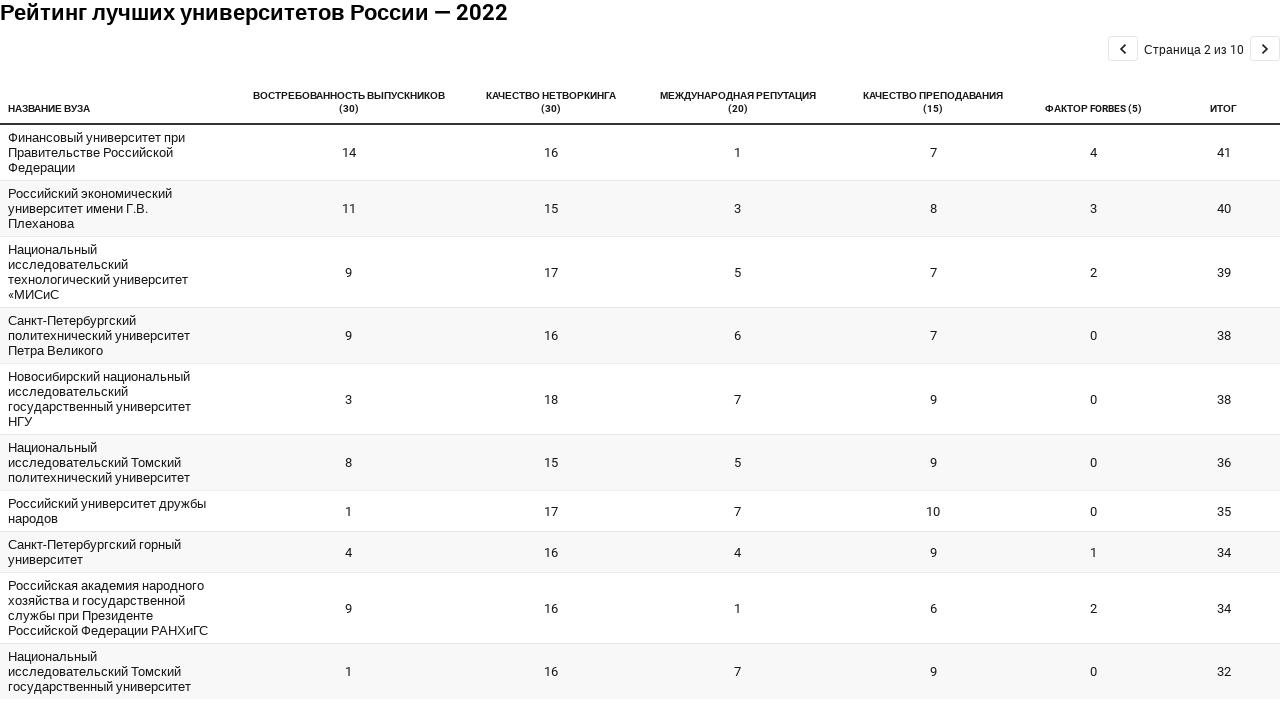

Waited 1 second for page content to stabilize (iteration 2/9)
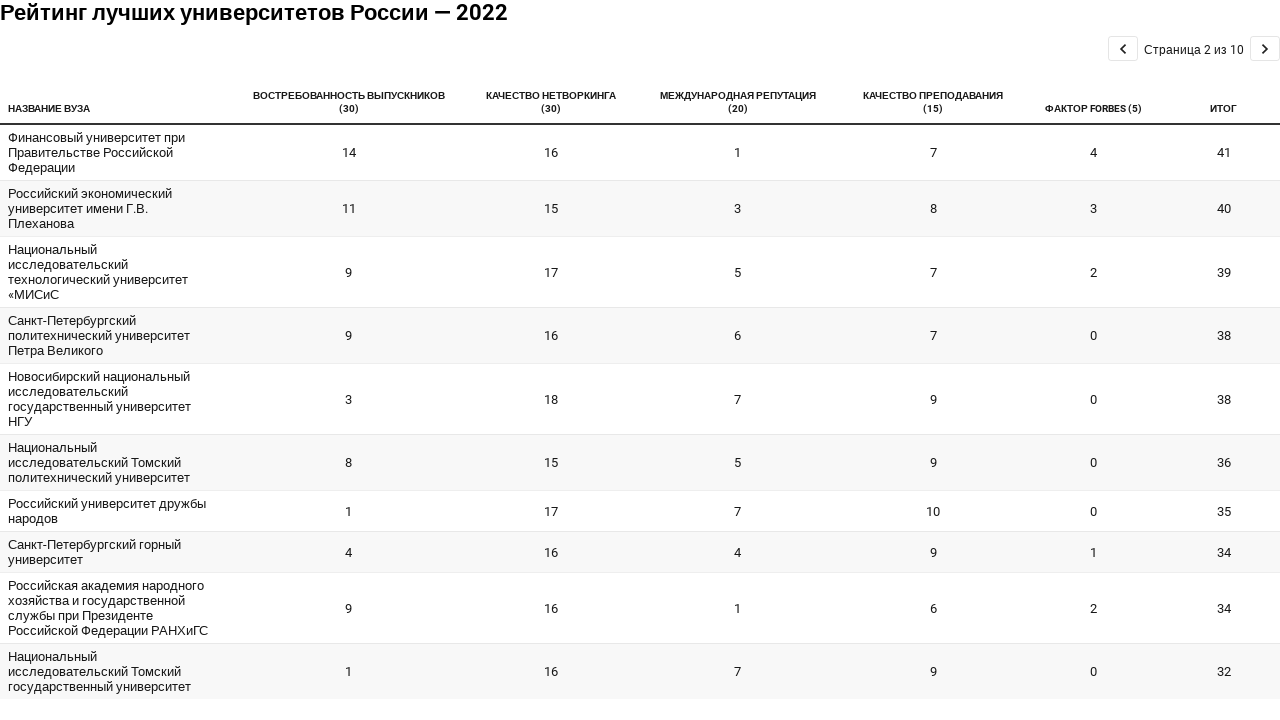

Clicked next page button (navigating to page 3) at (1265, 48) on .next.svelte-1ya2siw
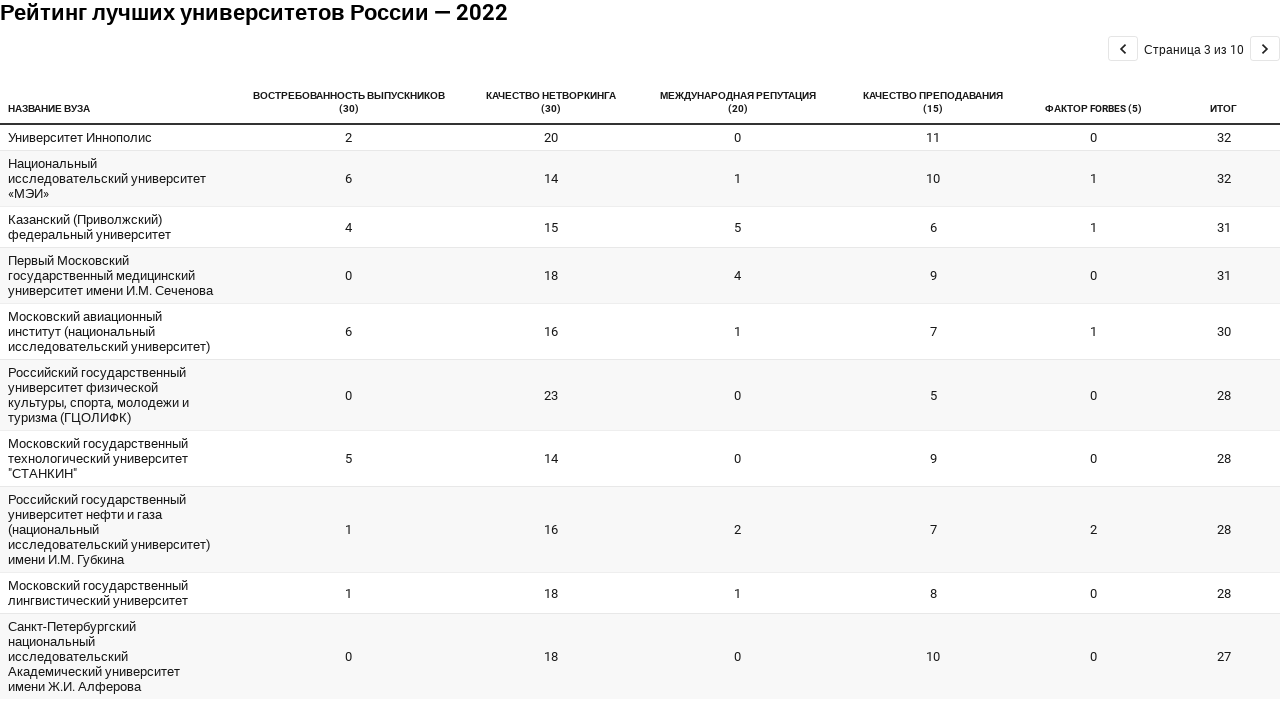

Waited for table to update on page 3
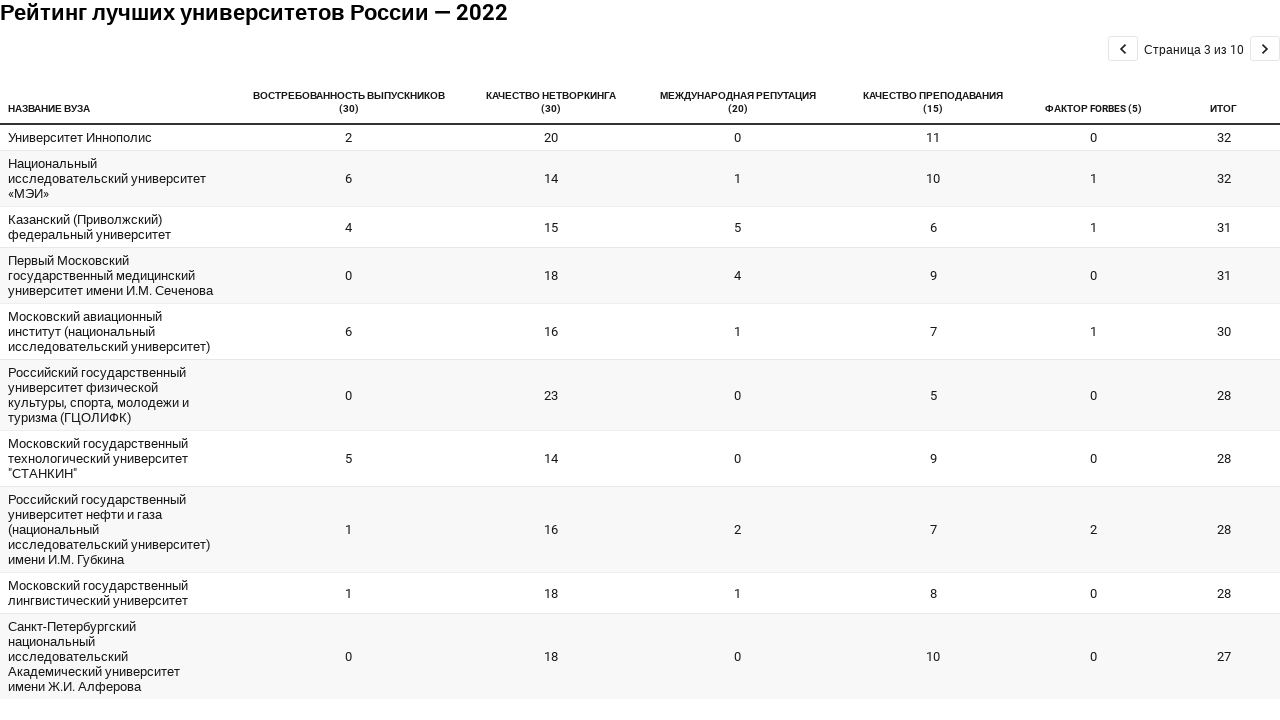

Waited 1 second for page content to stabilize (iteration 3/9)
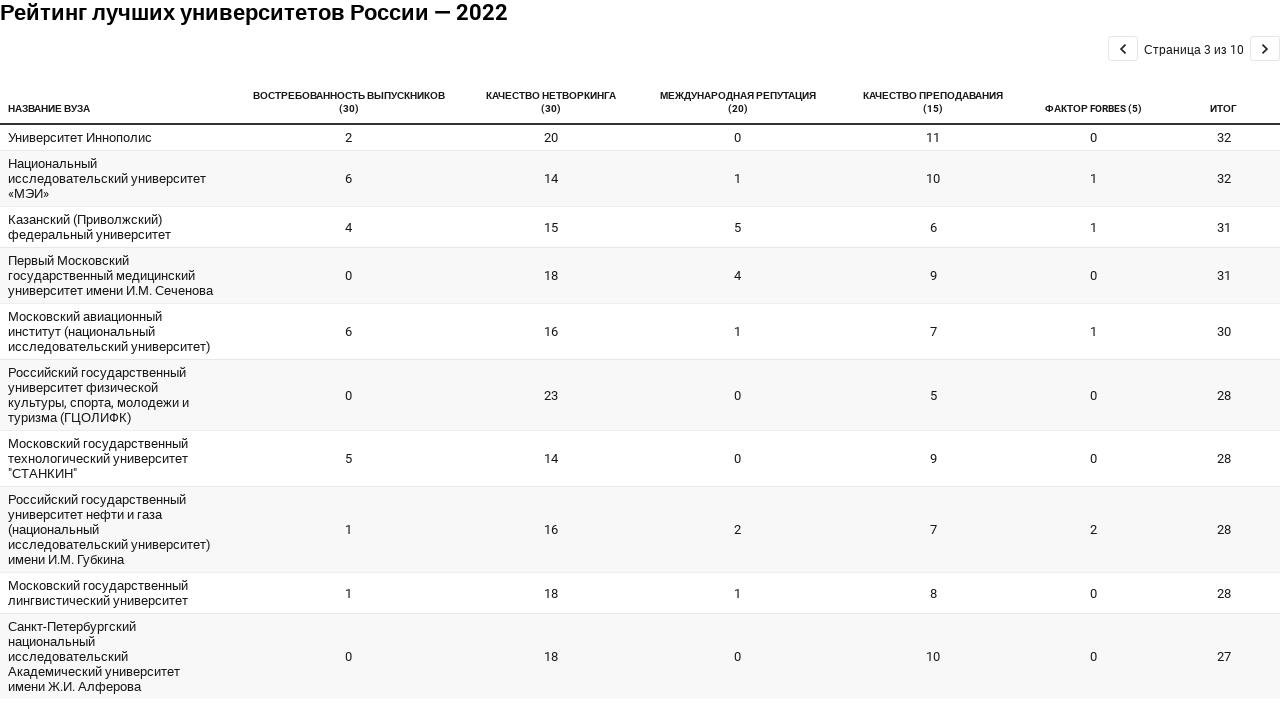

Clicked next page button (navigating to page 4) at (1265, 48) on .next.svelte-1ya2siw
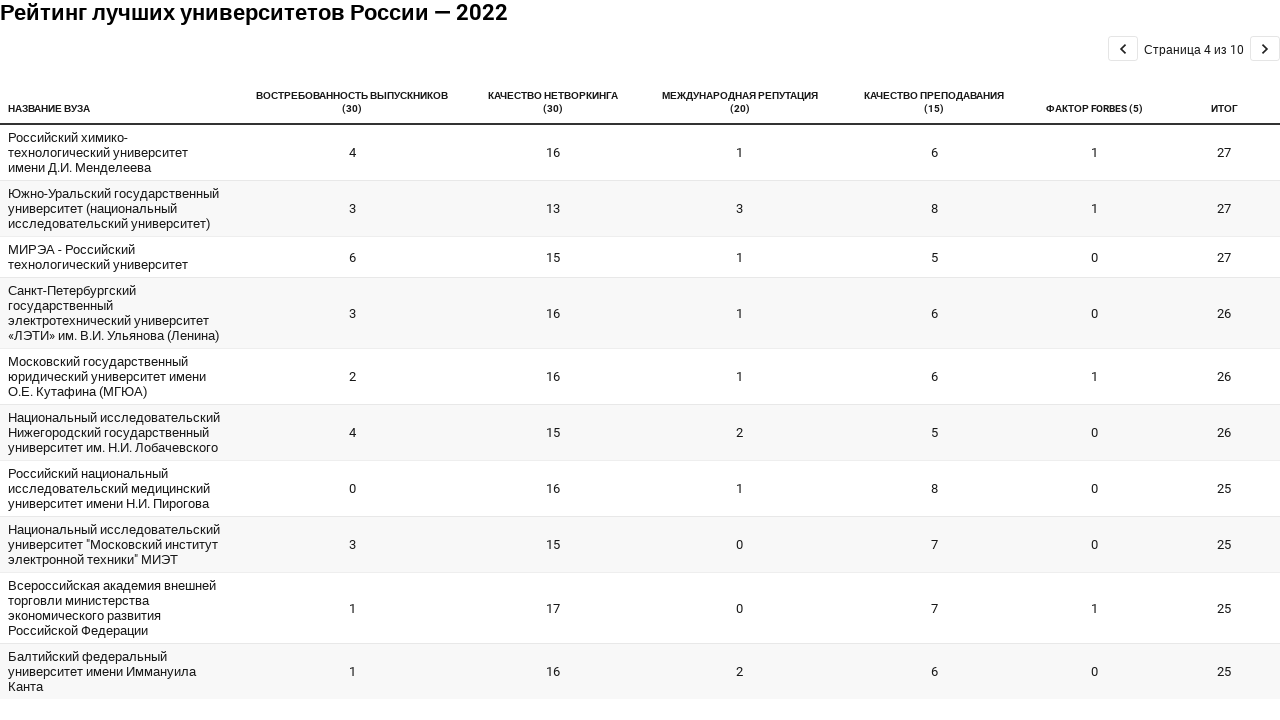

Waited for table to update on page 4
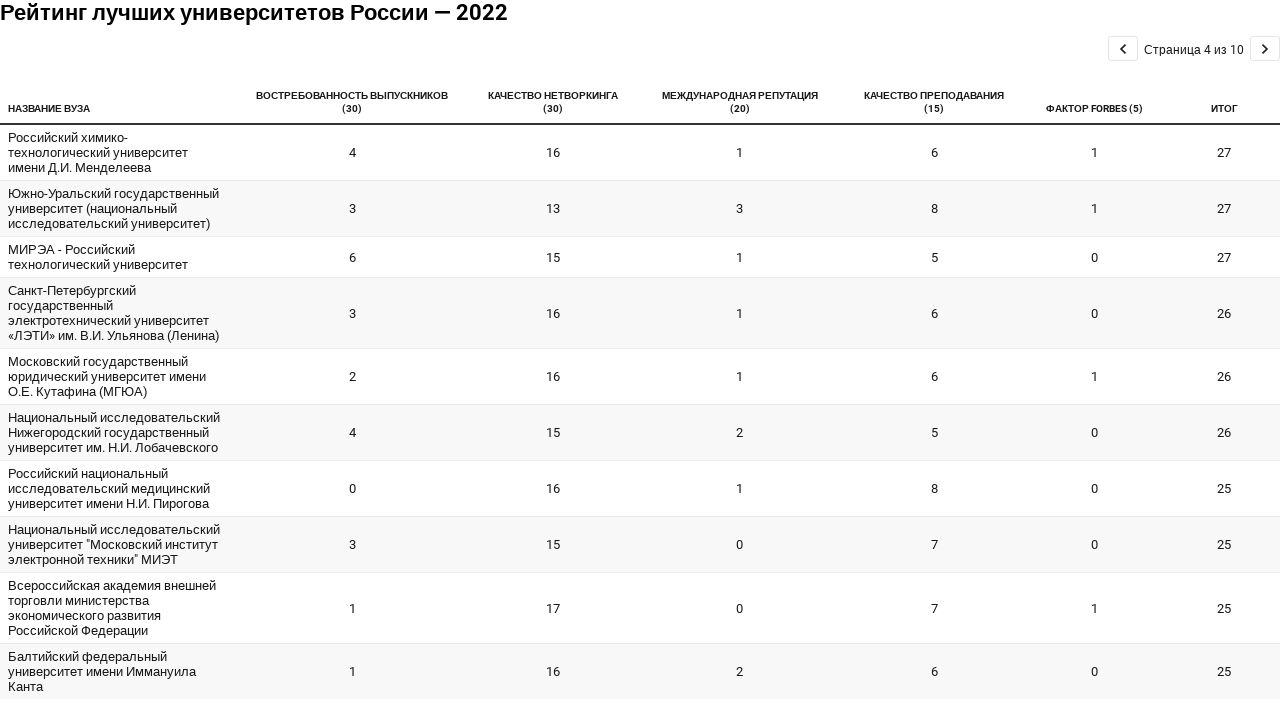

Waited 1 second for page content to stabilize (iteration 4/9)
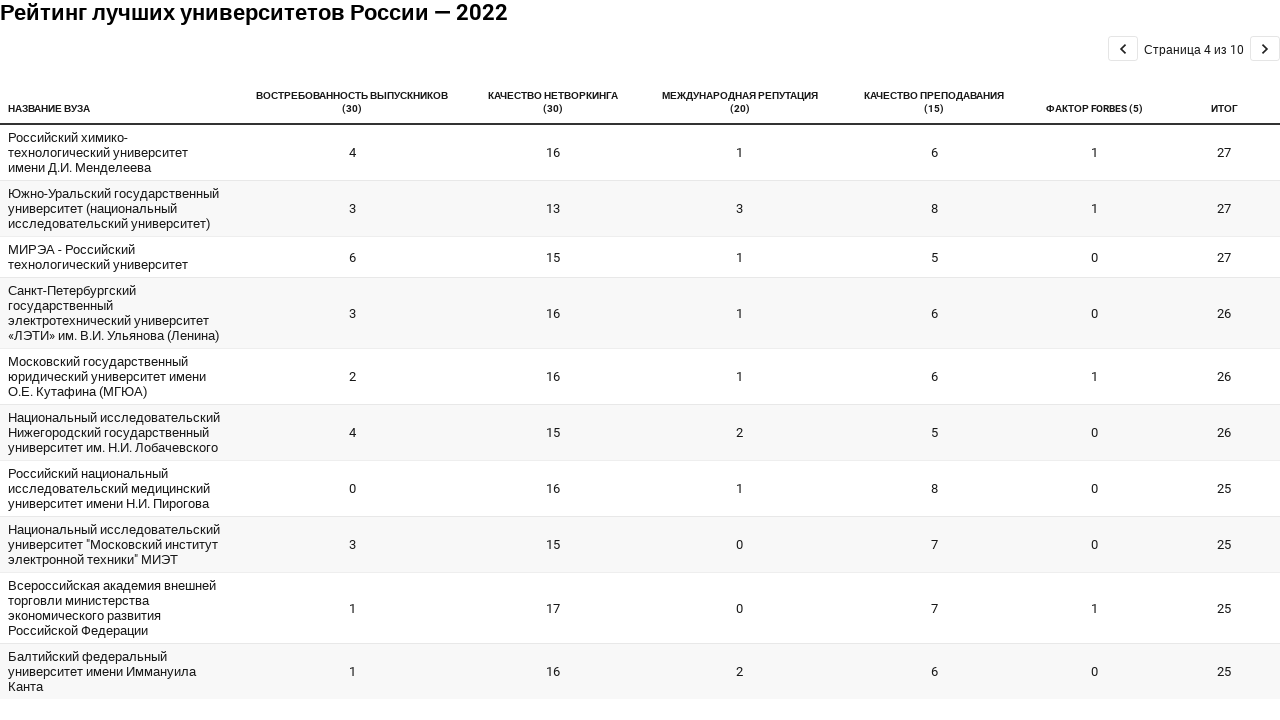

Clicked next page button (navigating to page 5) at (1265, 48) on .next.svelte-1ya2siw
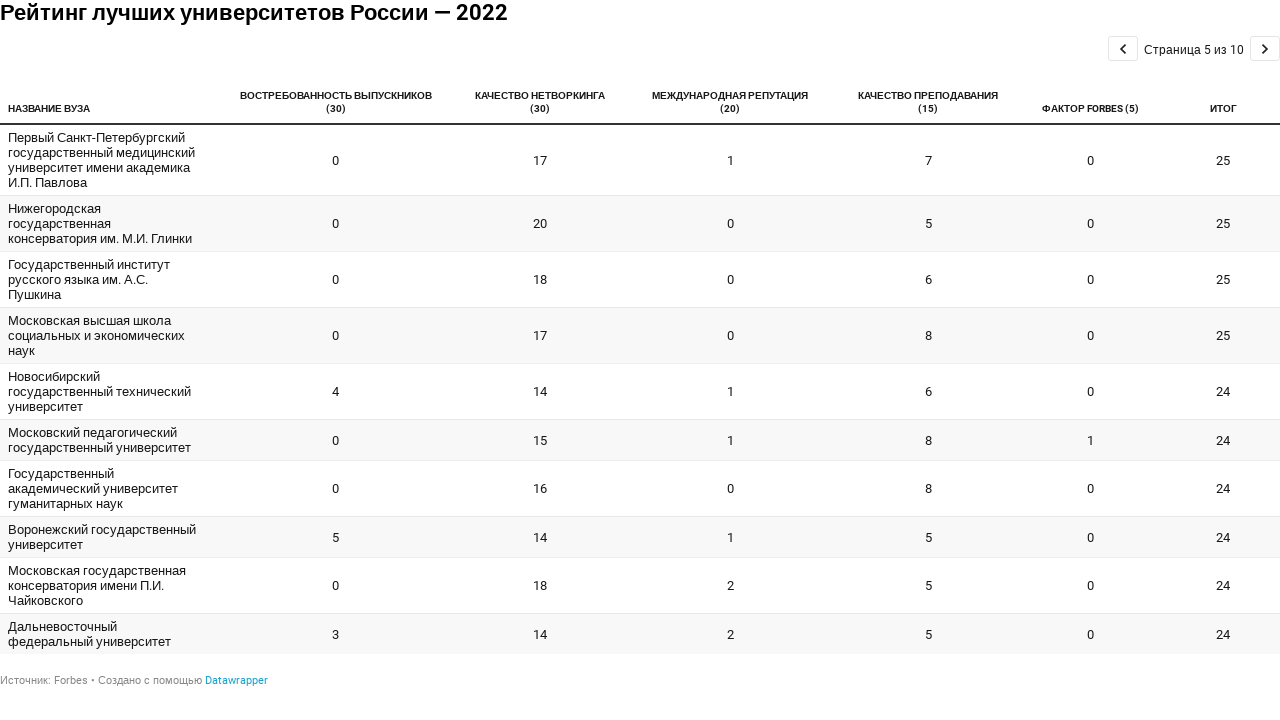

Waited for table to update on page 5
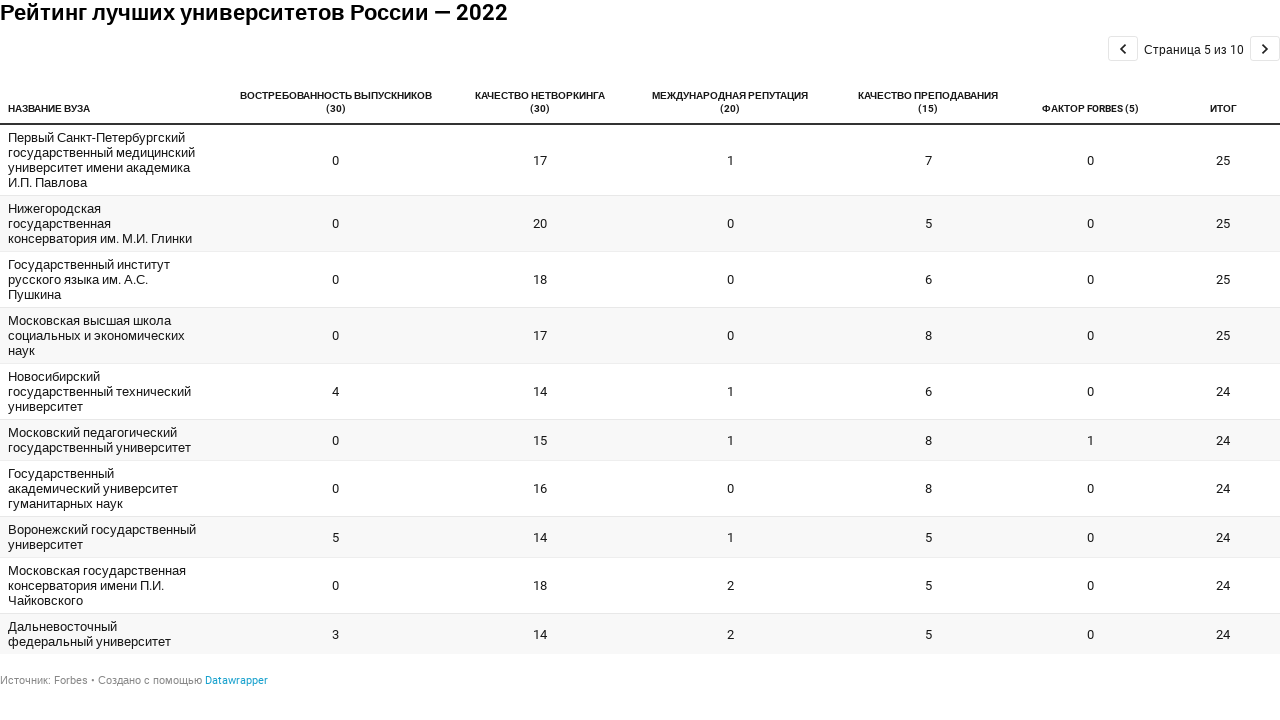

Waited 1 second for page content to stabilize (iteration 5/9)
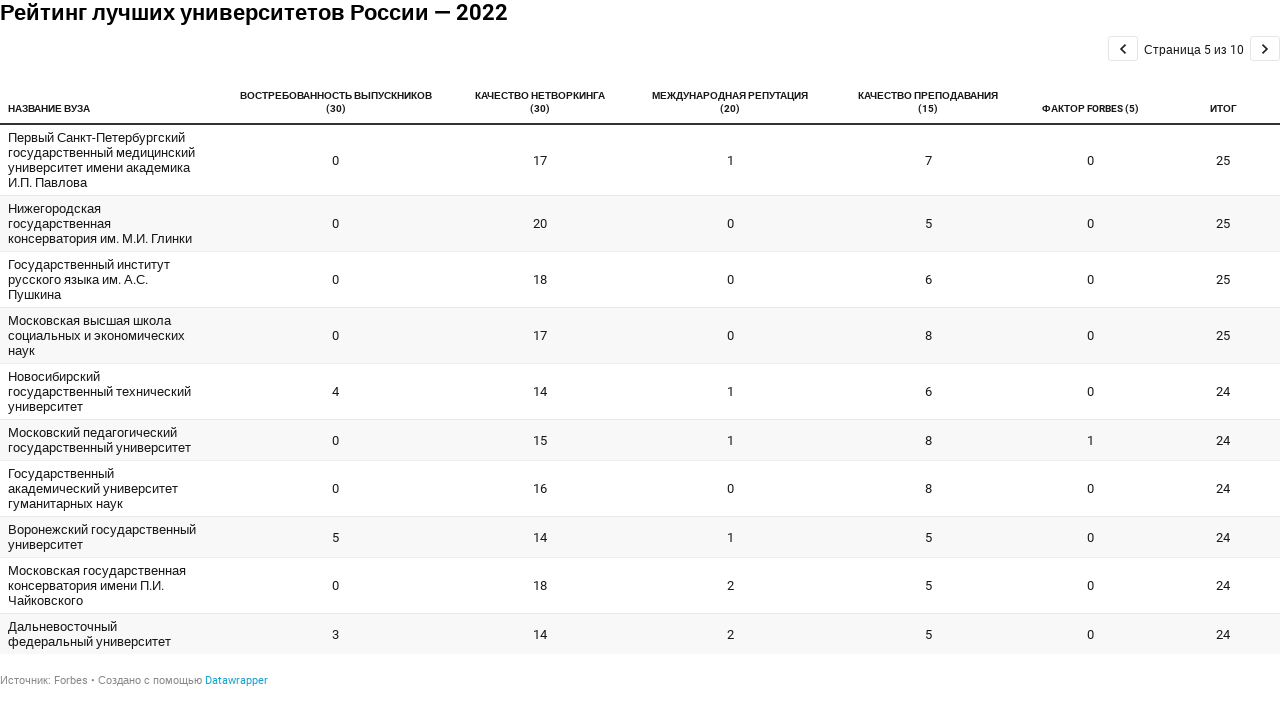

Clicked next page button (navigating to page 6) at (1265, 48) on .next.svelte-1ya2siw
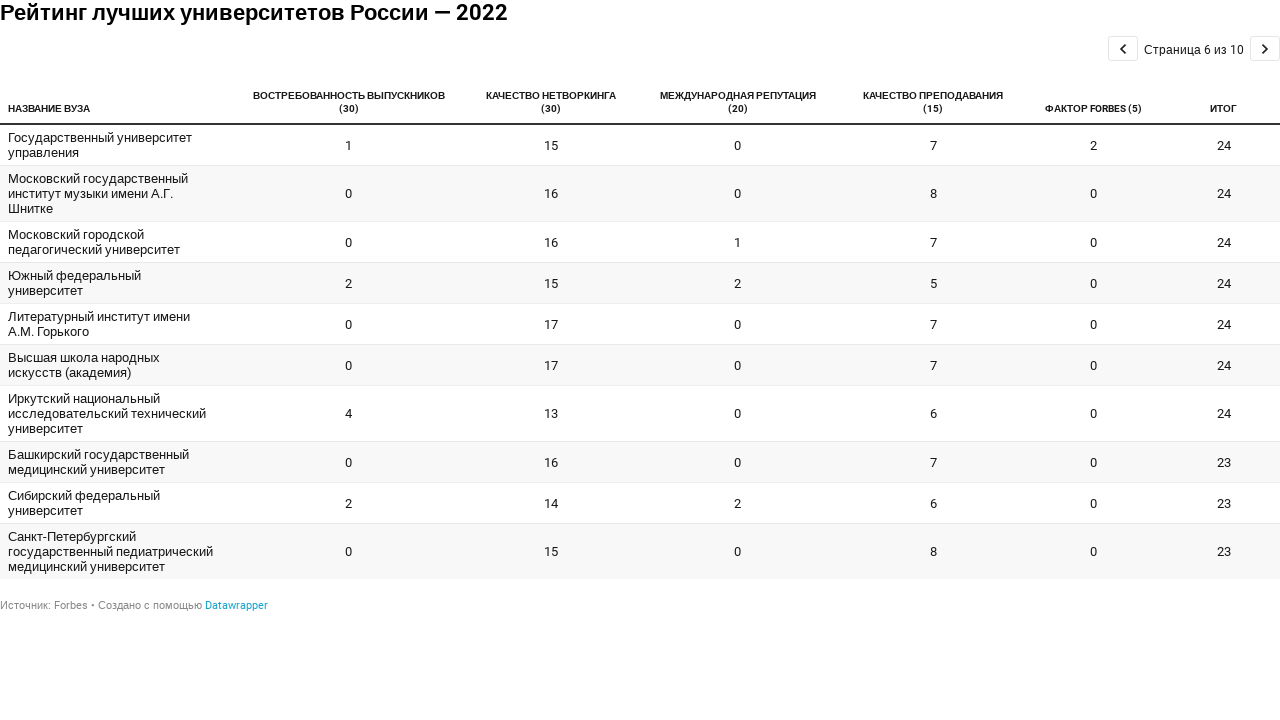

Waited for table to update on page 6
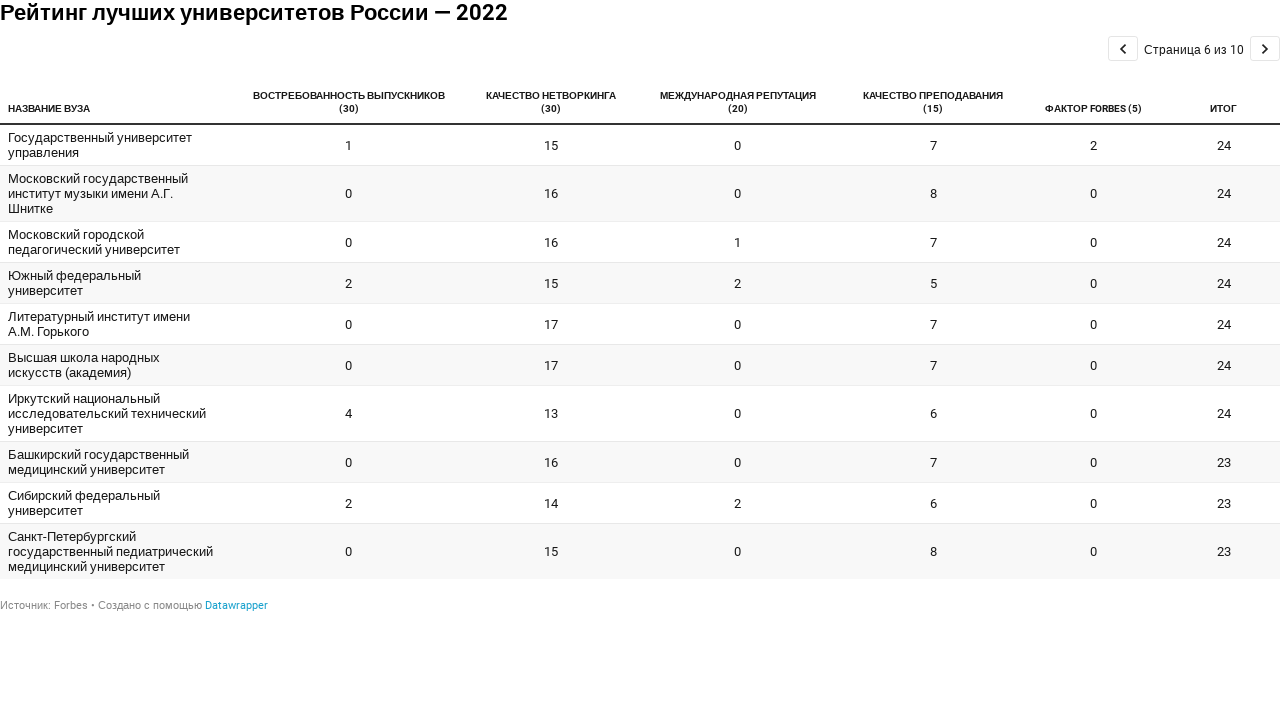

Waited 1 second for page content to stabilize (iteration 6/9)
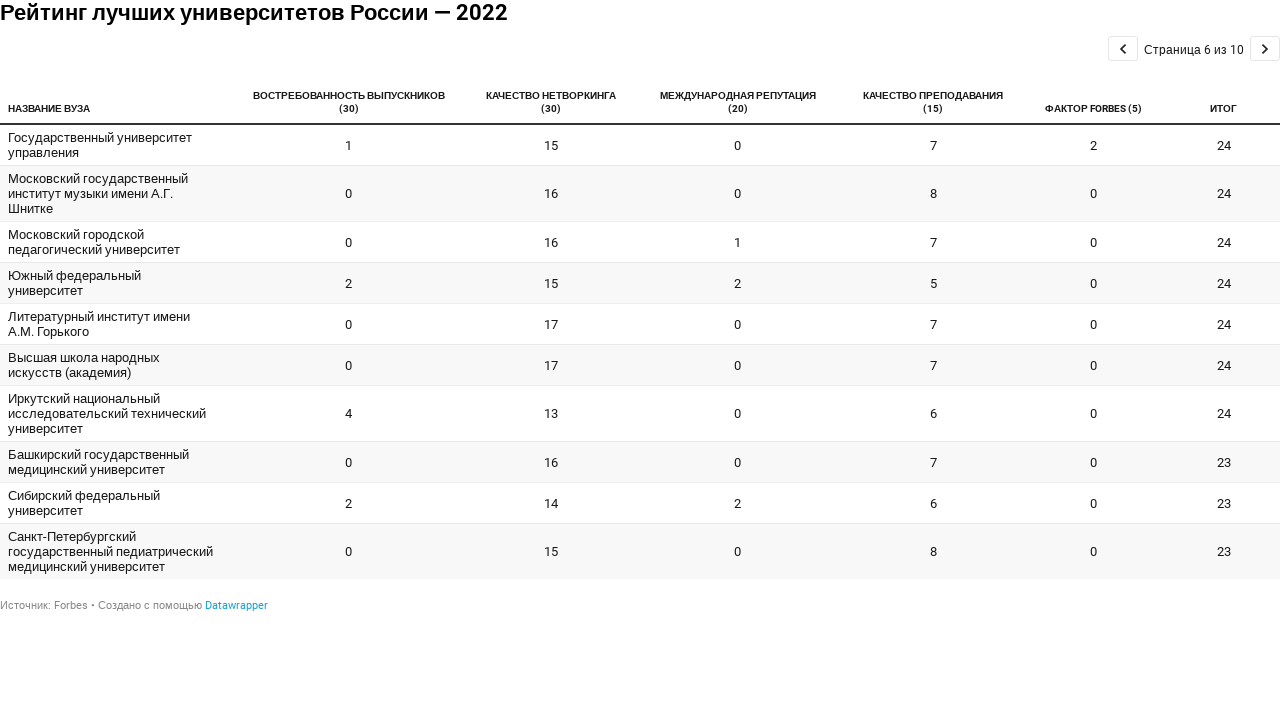

Clicked next page button (navigating to page 7) at (1265, 48) on .next.svelte-1ya2siw
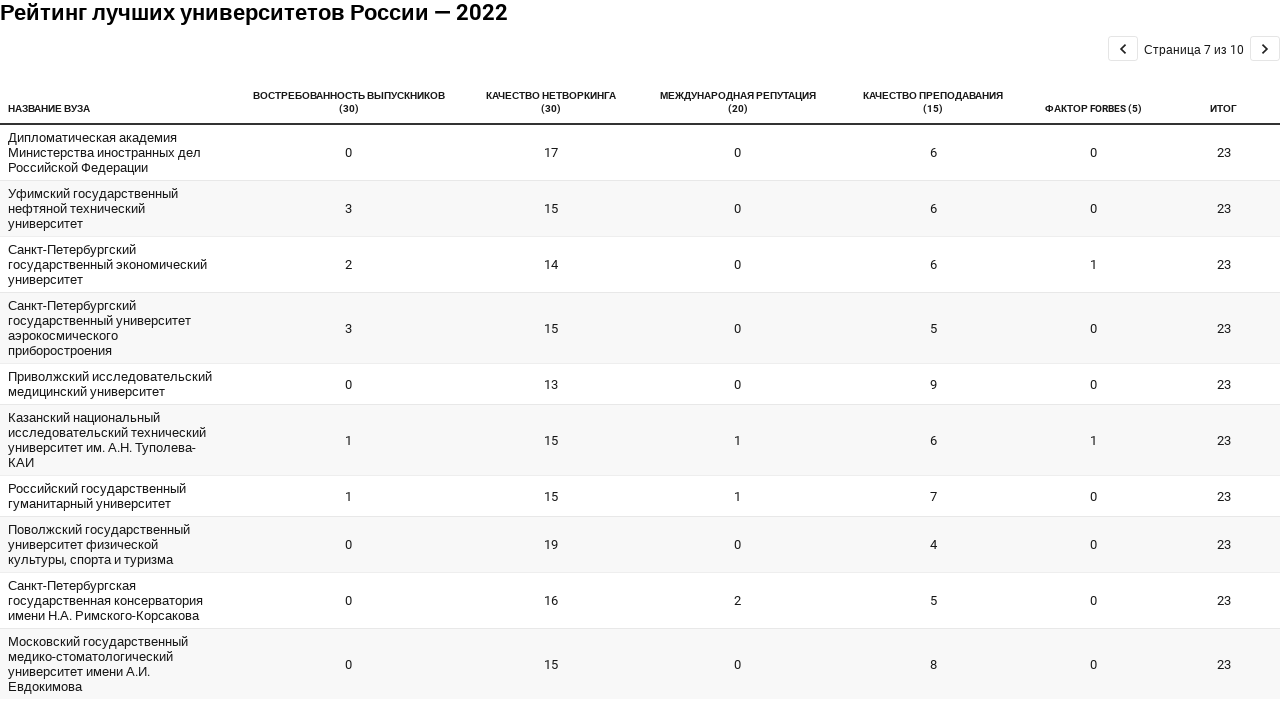

Waited for table to update on page 7
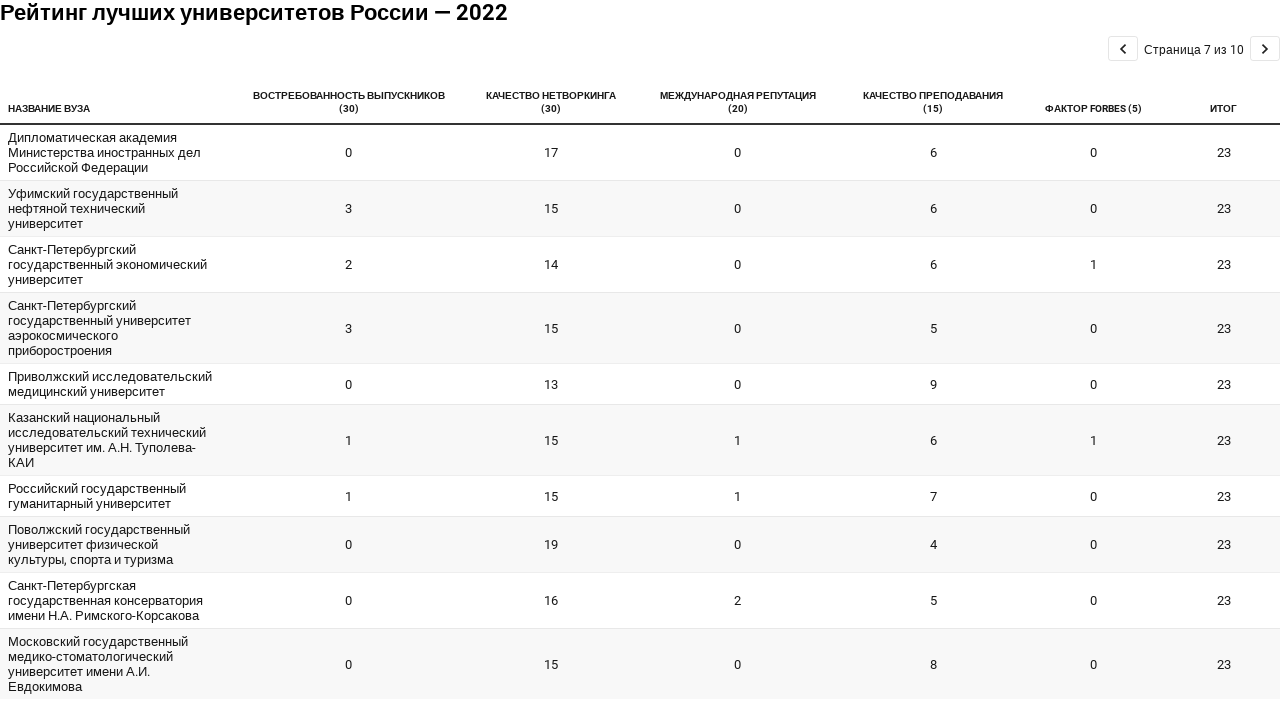

Waited 1 second for page content to stabilize (iteration 7/9)
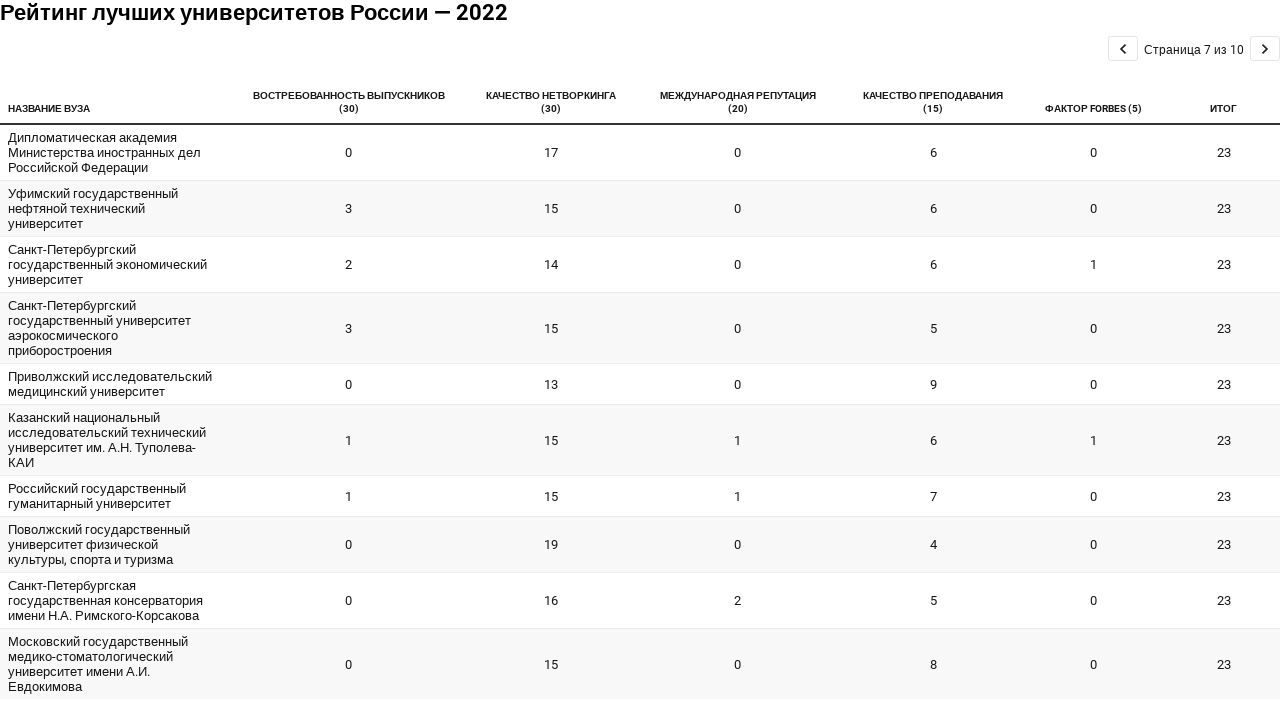

Clicked next page button (navigating to page 8) at (1265, 48) on .next.svelte-1ya2siw
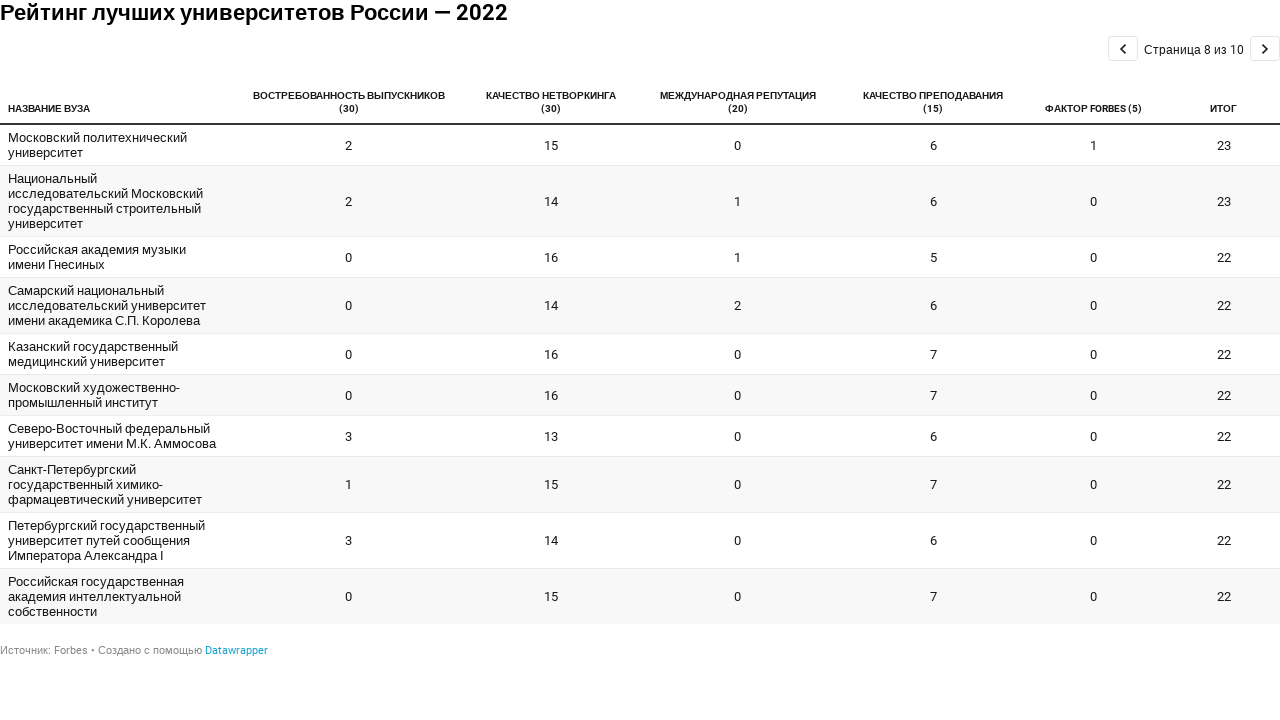

Waited for table to update on page 8
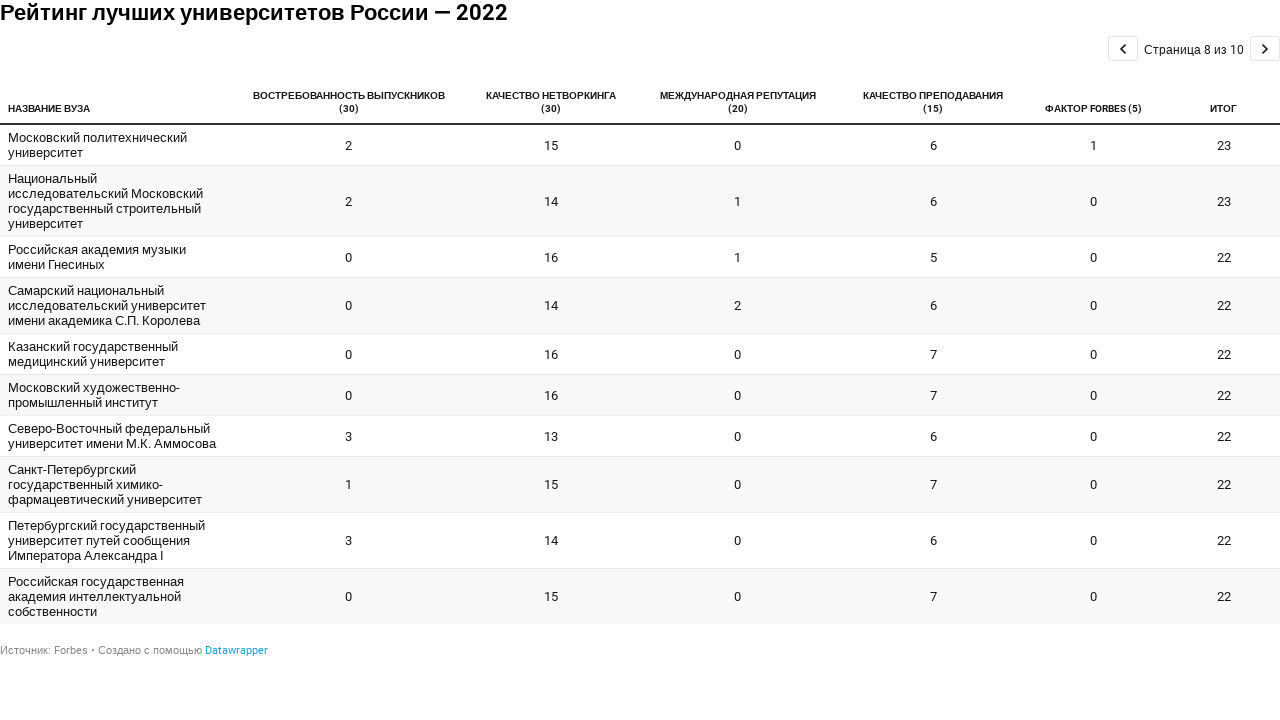

Waited 1 second for page content to stabilize (iteration 8/9)
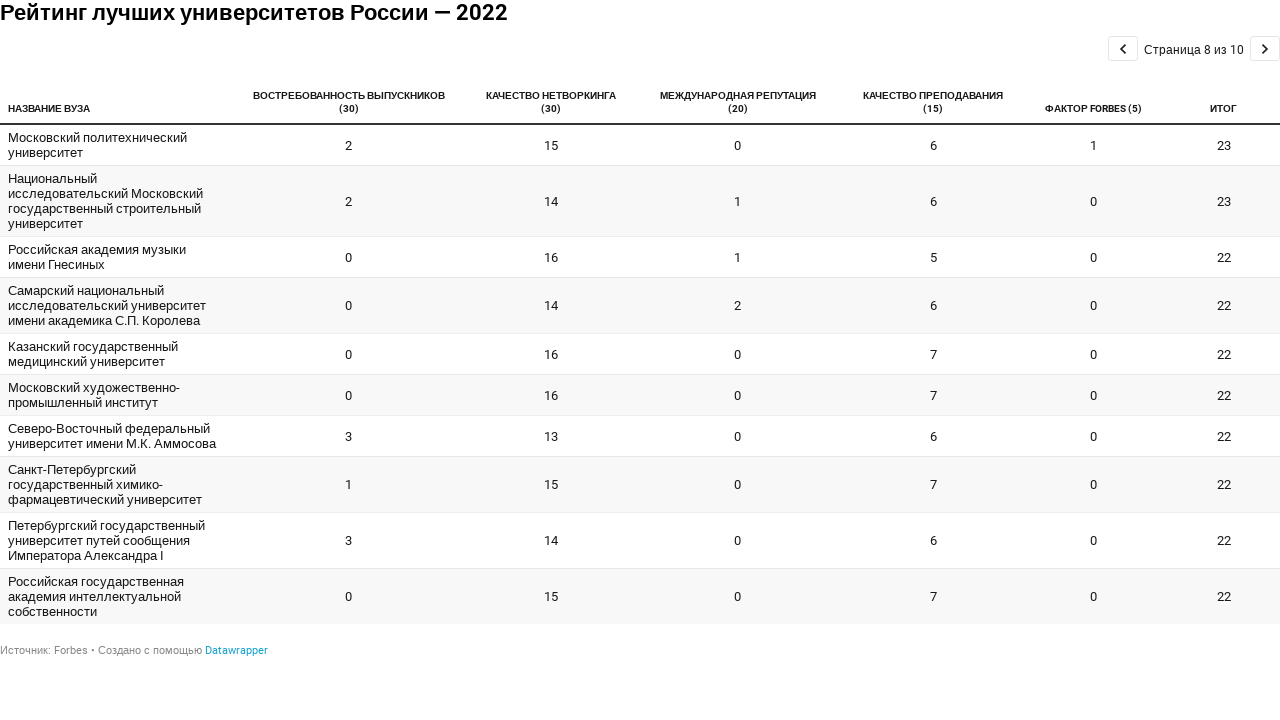

Clicked next page button (navigating to page 9) at (1265, 48) on .next.svelte-1ya2siw
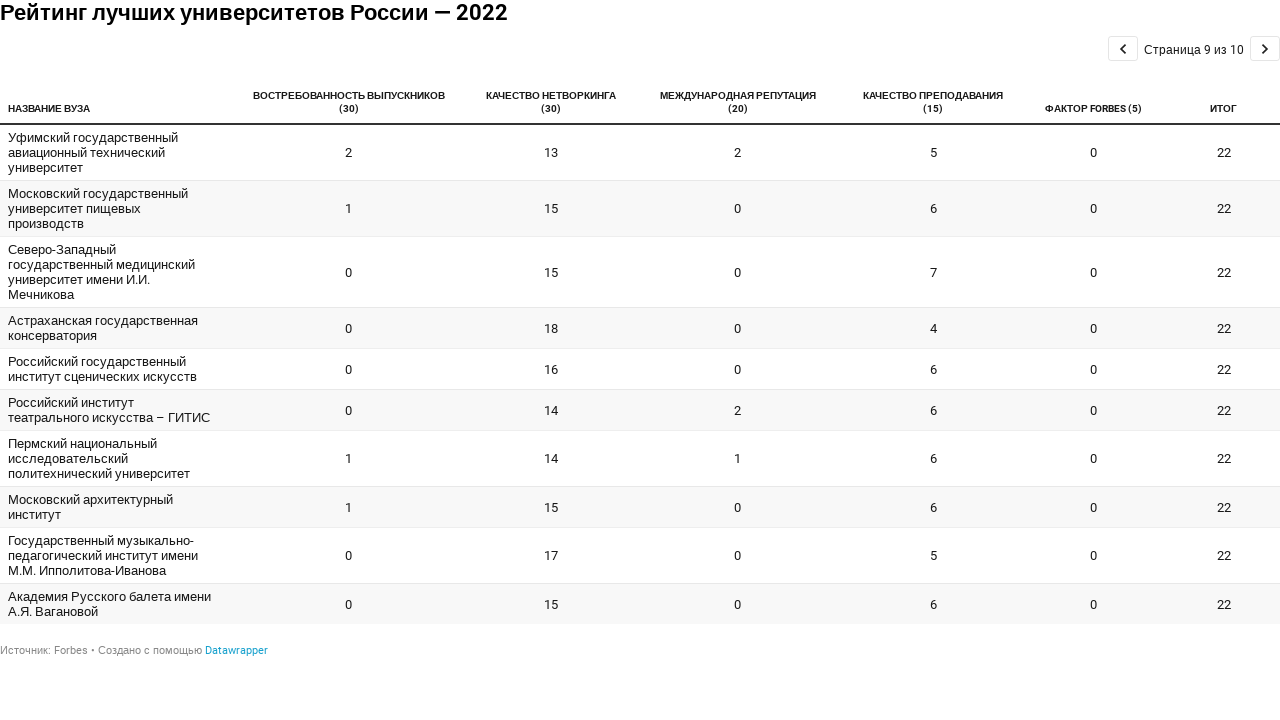

Waited for table to update on page 9
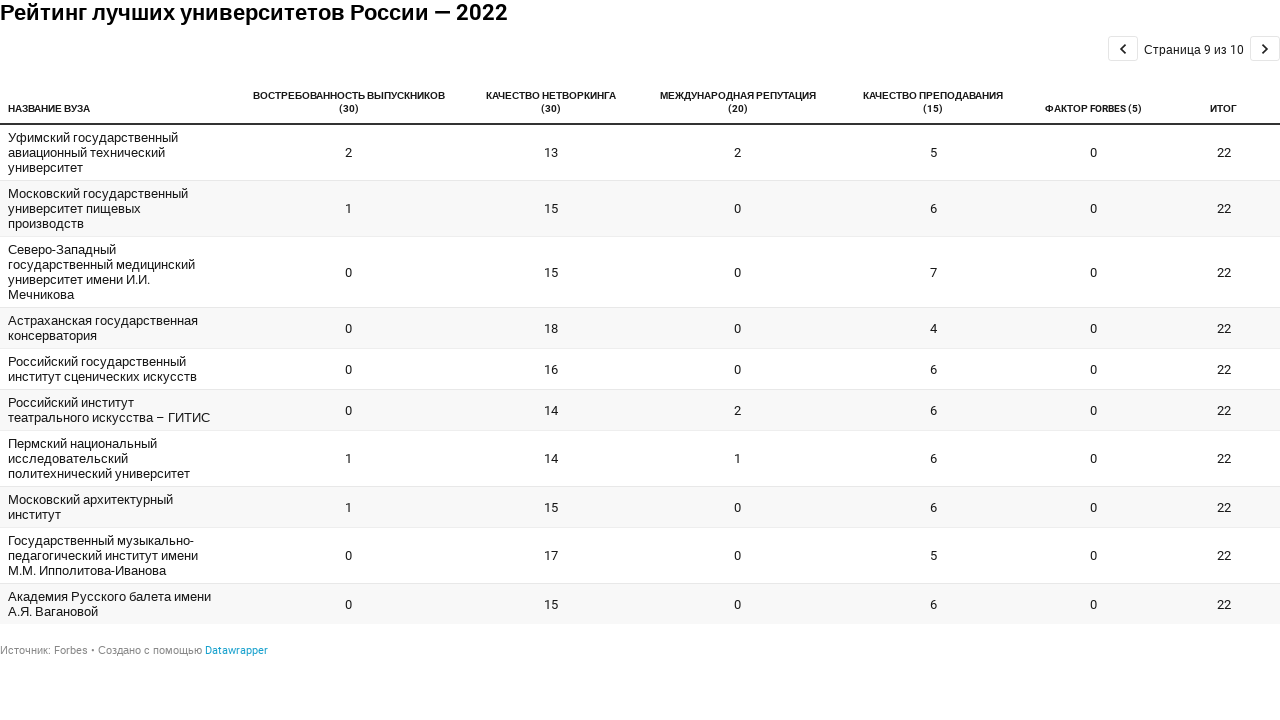

Waited 1 second for page content to stabilize (iteration 9/9)
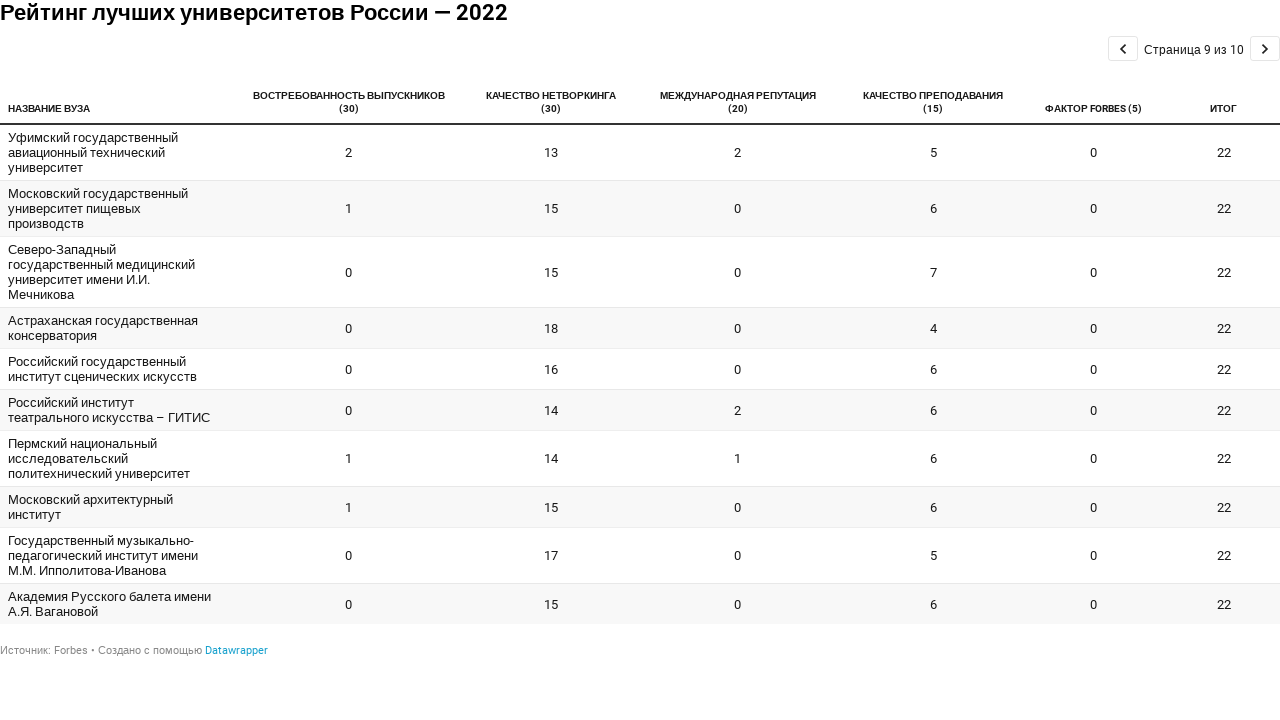

Clicked next page button (navigating to page 10) at (1265, 48) on .next.svelte-1ya2siw
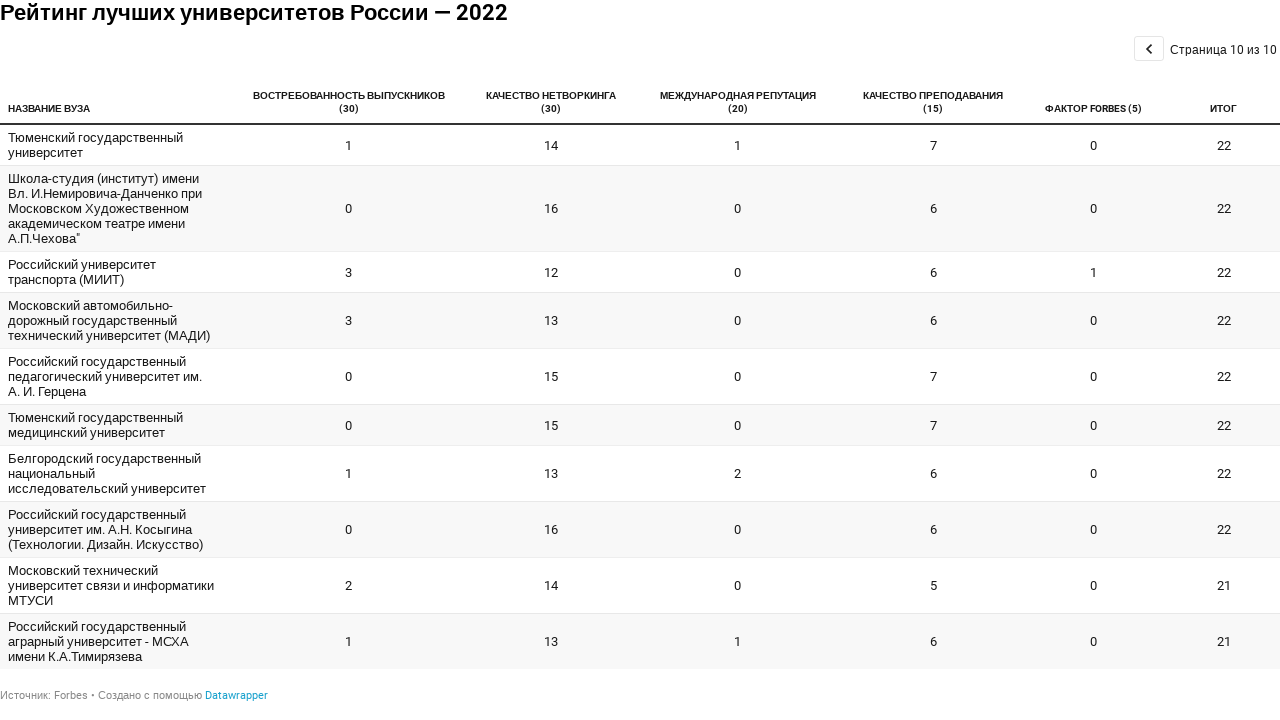

Waited for table to update on page 10
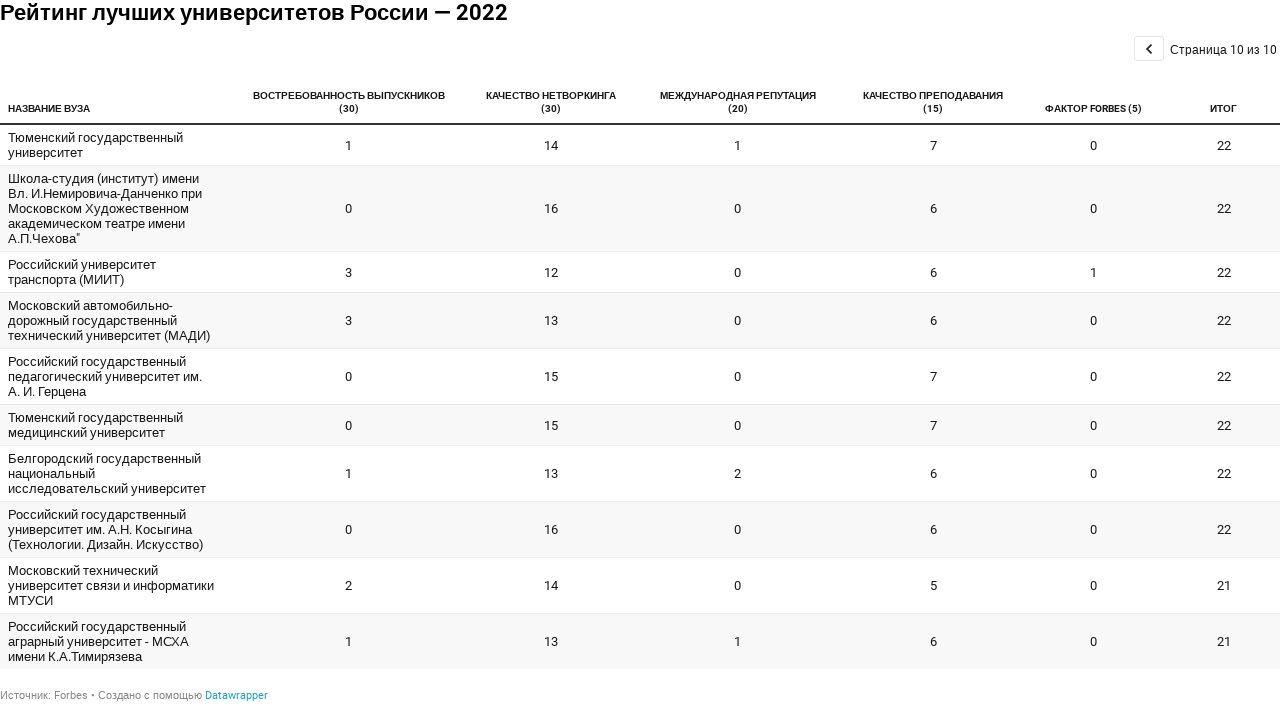

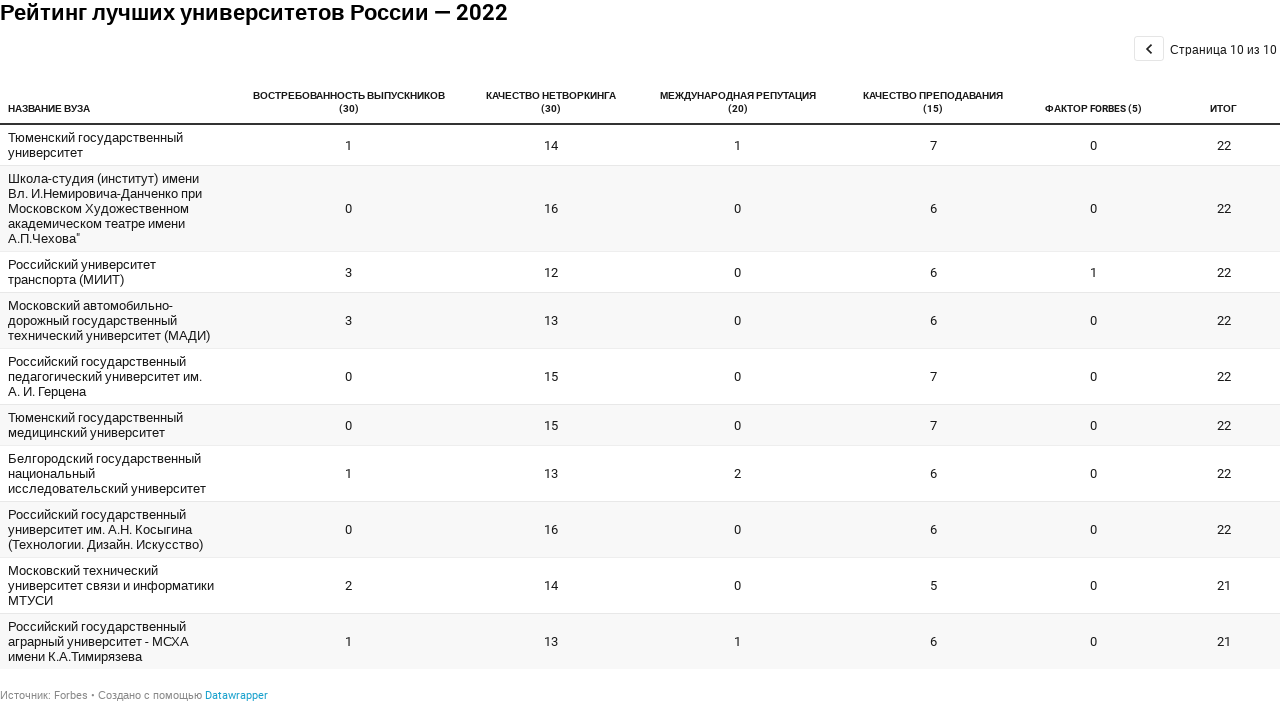